Tests that the Clear completed button is hidden when no items are completed

Starting URL: https://demo.playwright.dev/todomvc

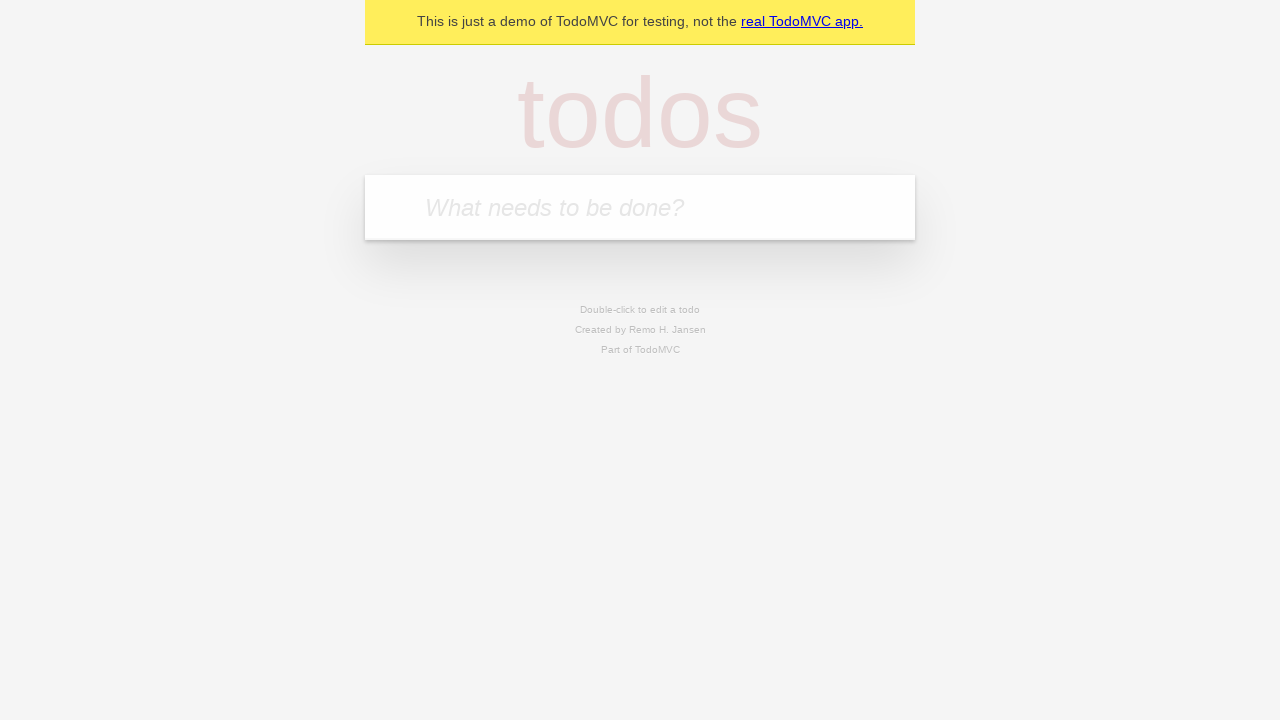

Filled todo input with 'buy some cheese' on internal:attr=[placeholder="What needs to be done?"i]
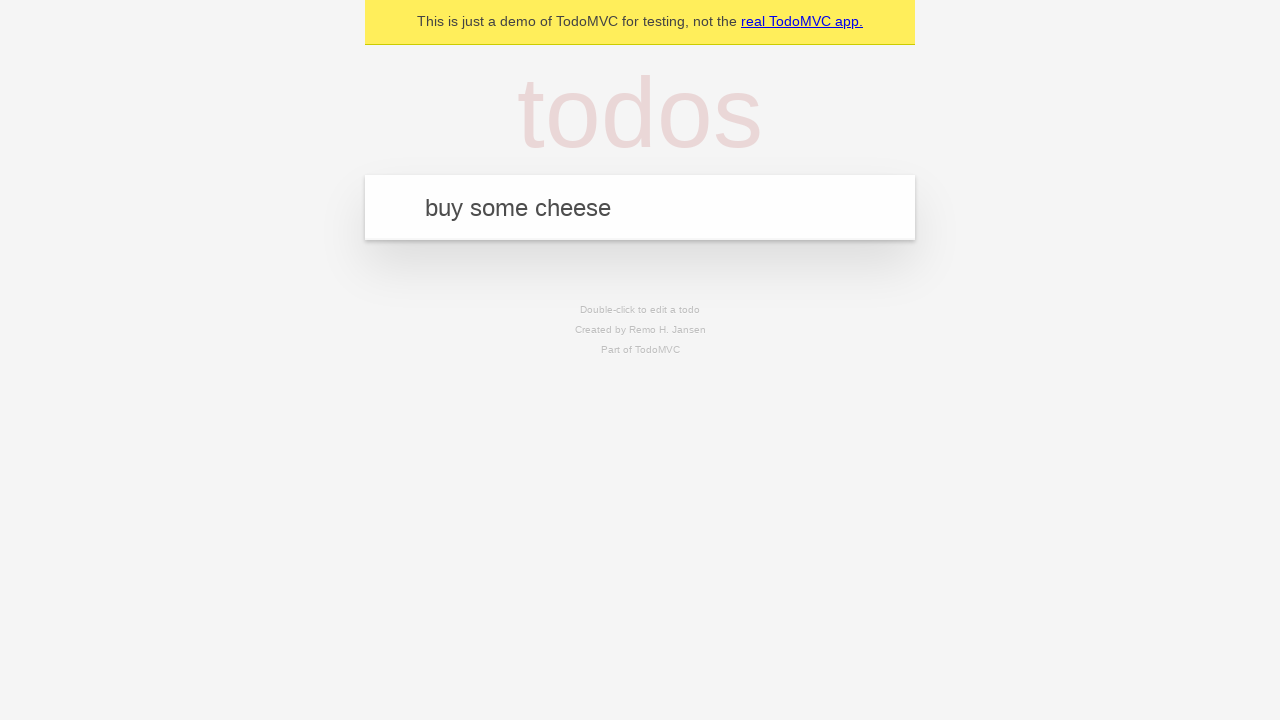

Pressed Enter to create todo 'buy some cheese' on internal:attr=[placeholder="What needs to be done?"i]
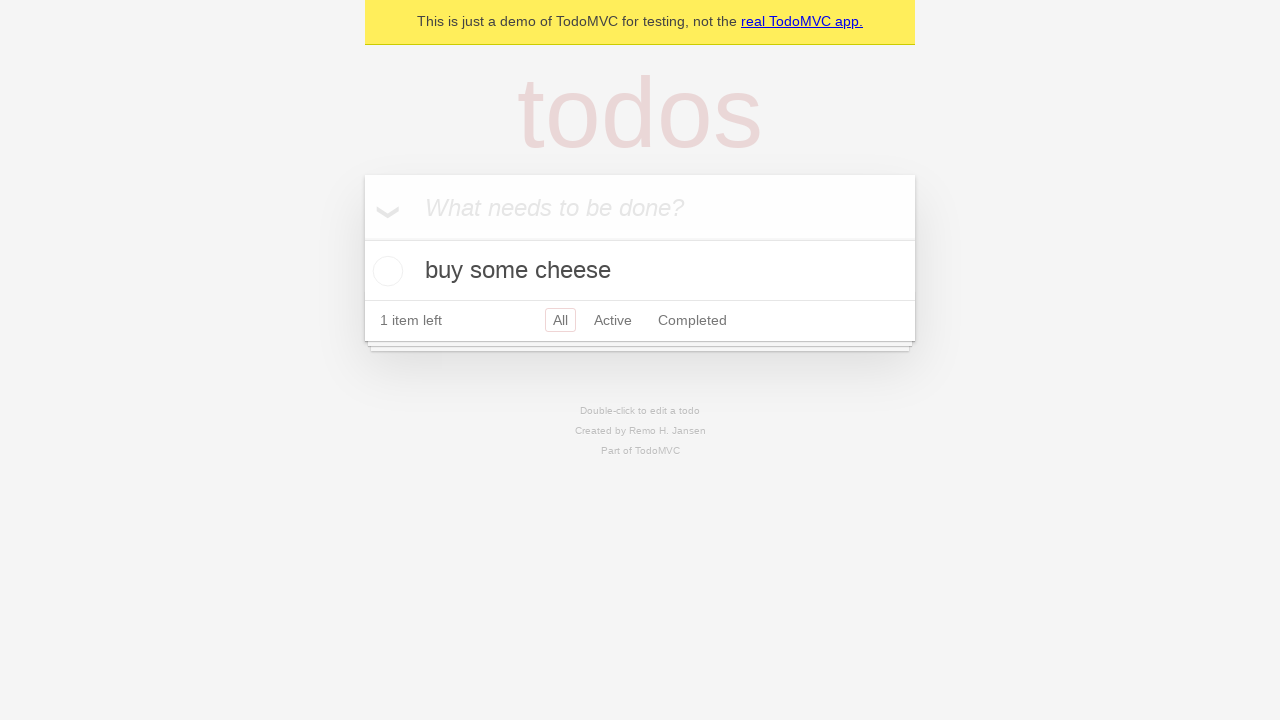

Filled todo input with 'feed the cat' on internal:attr=[placeholder="What needs to be done?"i]
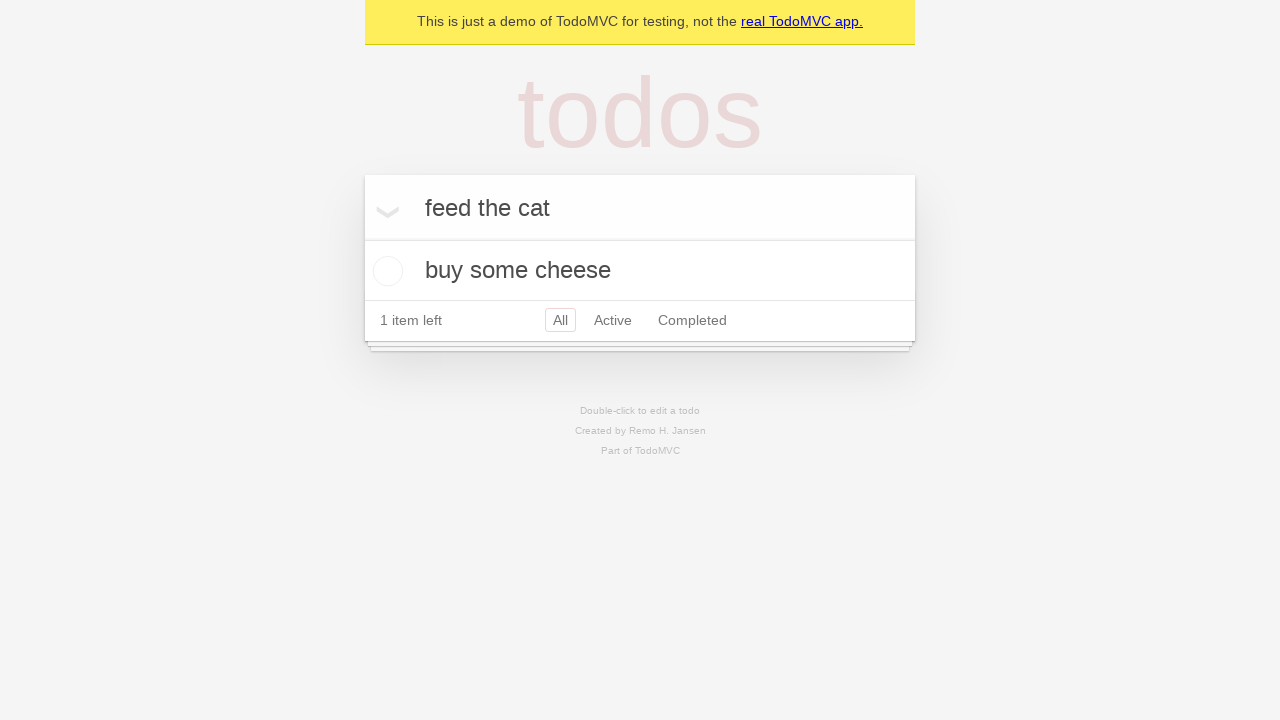

Pressed Enter to create todo 'feed the cat' on internal:attr=[placeholder="What needs to be done?"i]
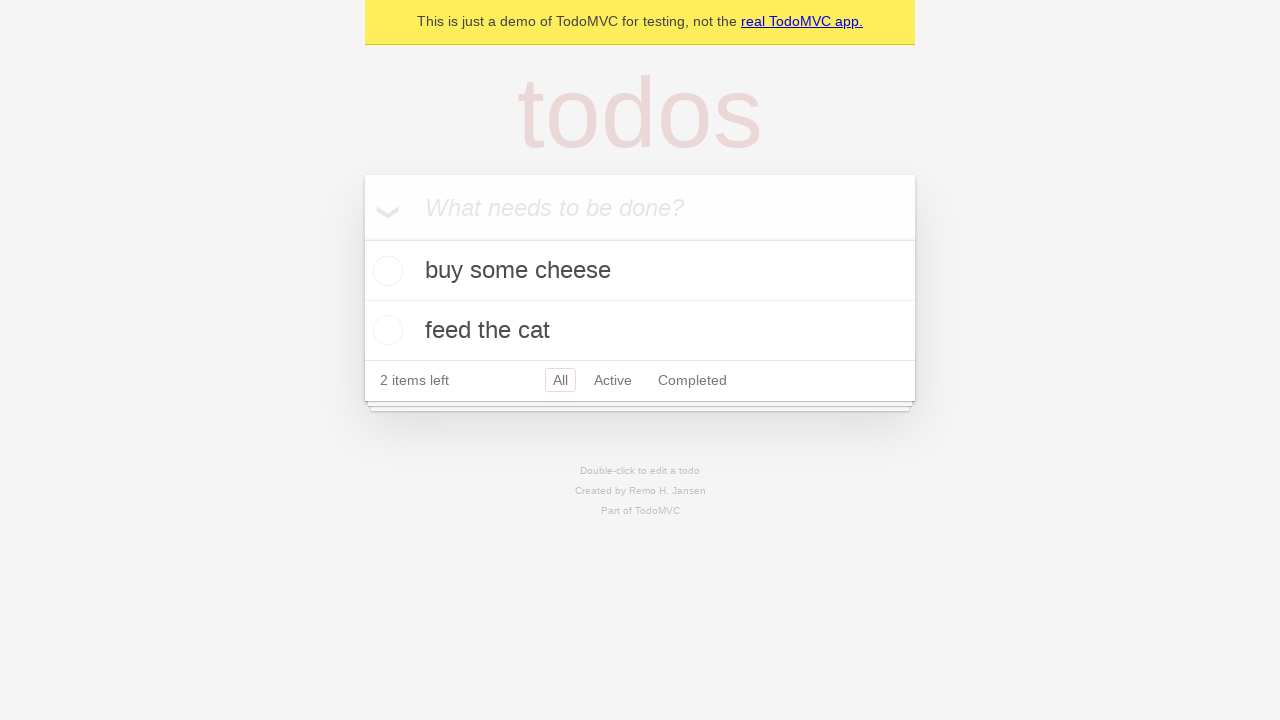

Filled todo input with 'book a doctors appointment ' on internal:attr=[placeholder="What needs to be done?"i]
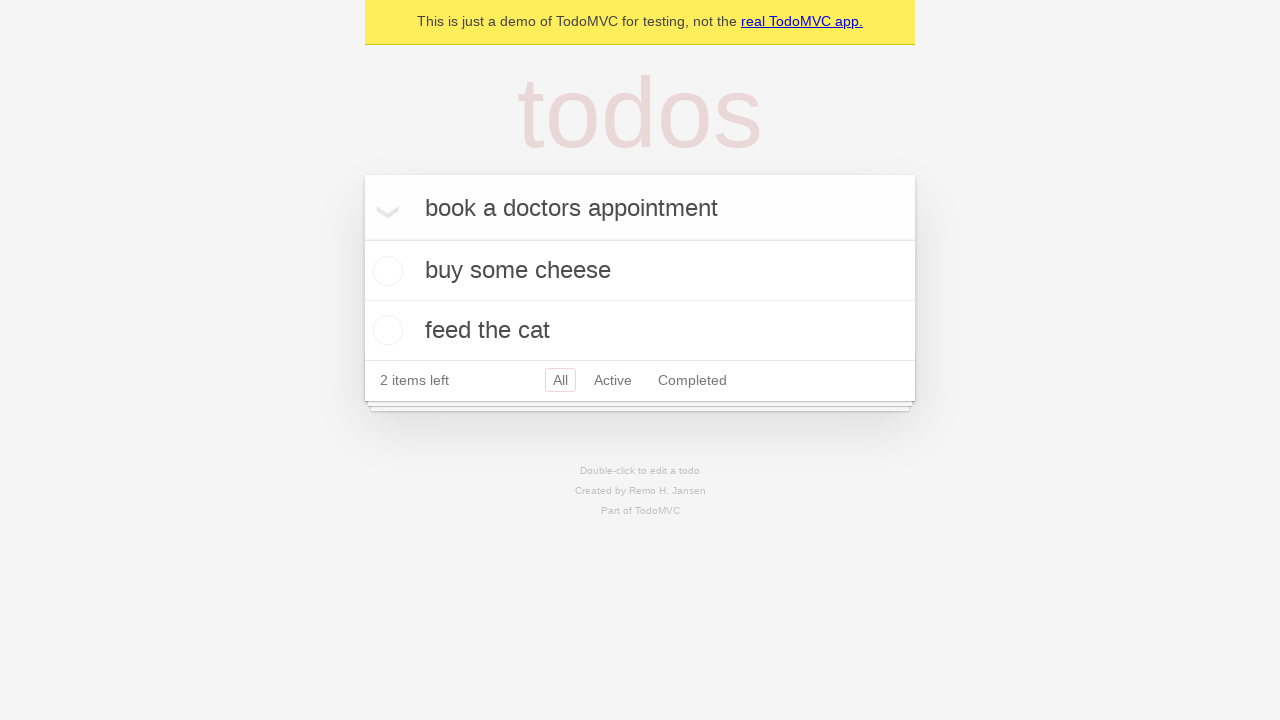

Pressed Enter to create todo 'book a doctors appointment ' on internal:attr=[placeholder="What needs to be done?"i]
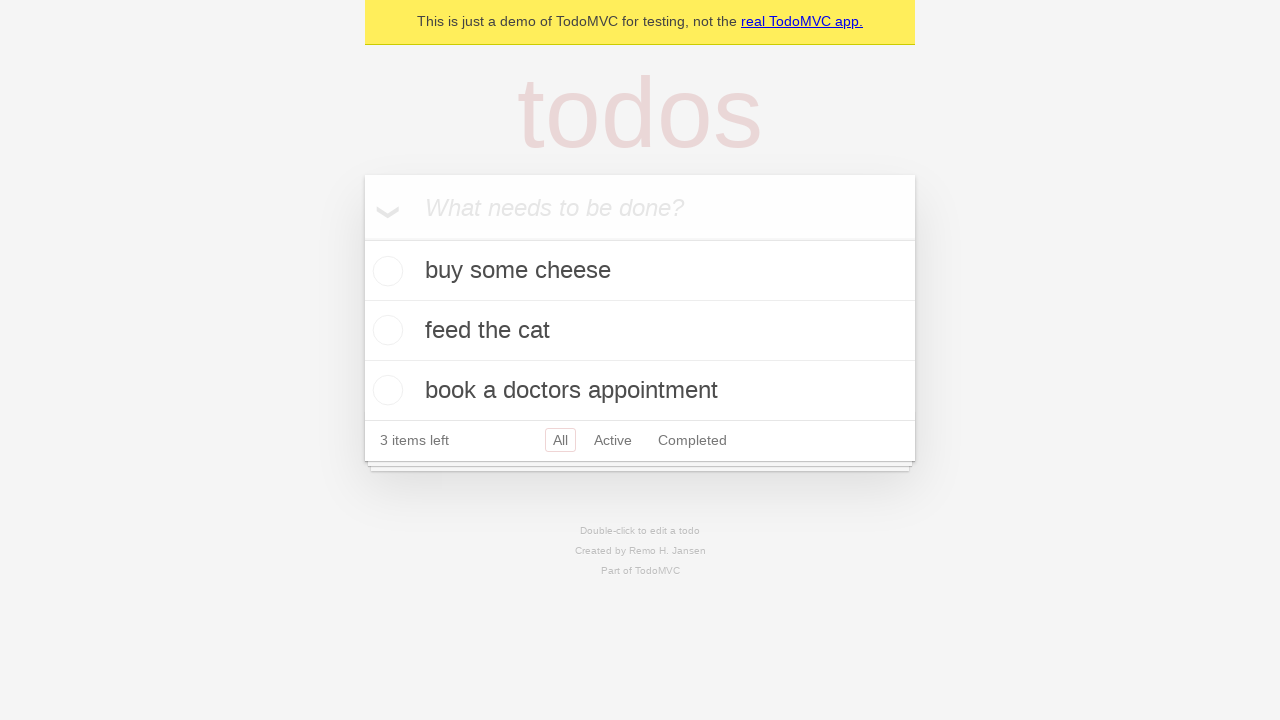

Waited for third todo item to be visible
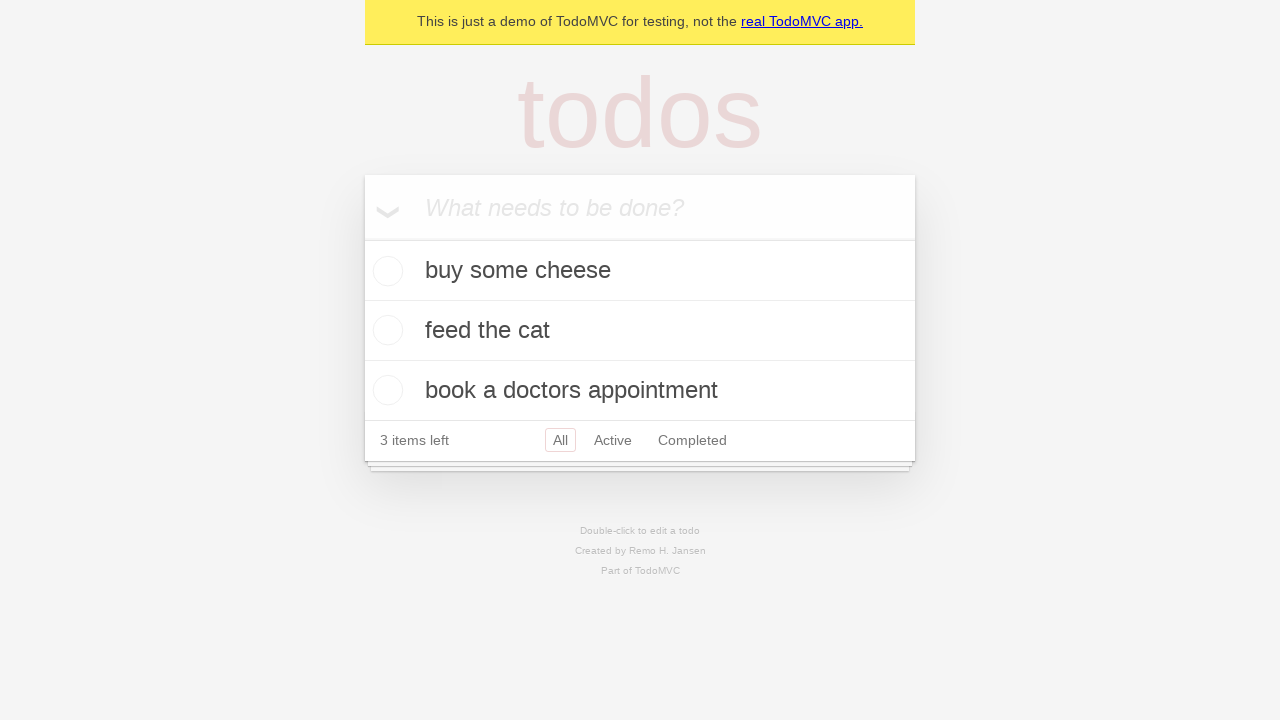

Checked the first todo item as completed at (385, 271) on .todo-list li .toggle >> nth=0
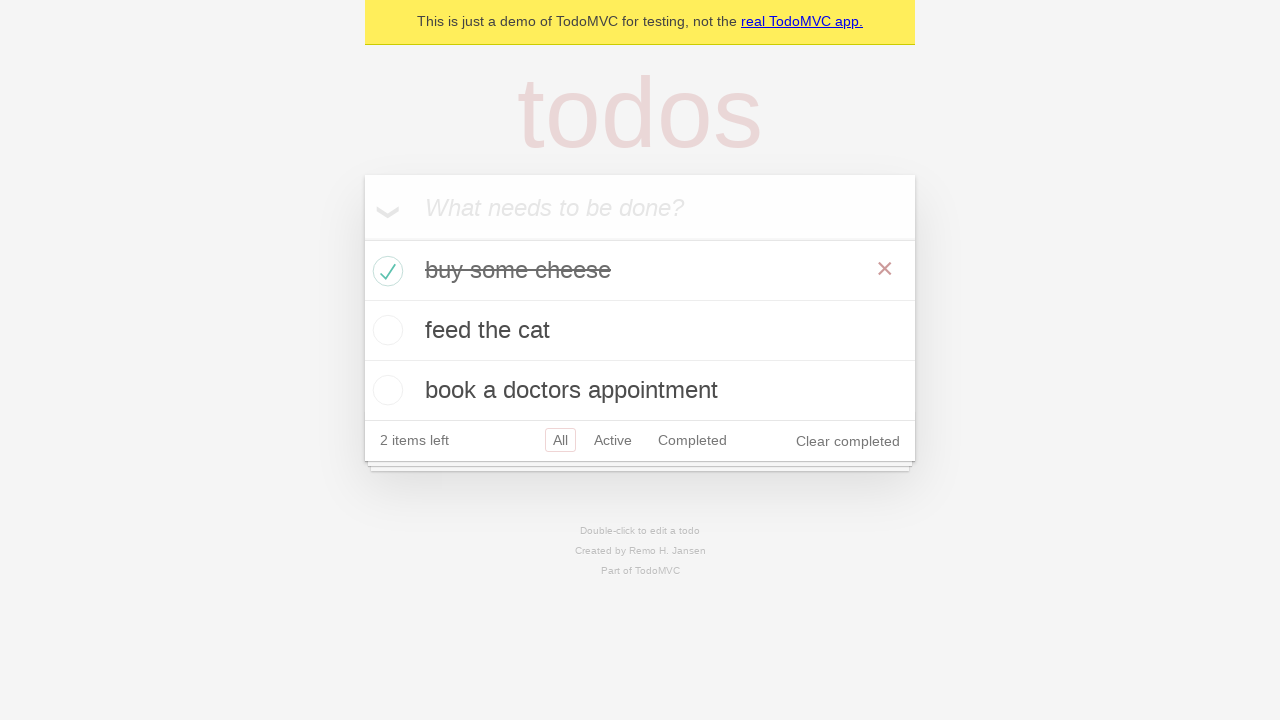

Clicked 'Clear completed' button at (848, 441) on internal:role=button[name="Clear completed"i]
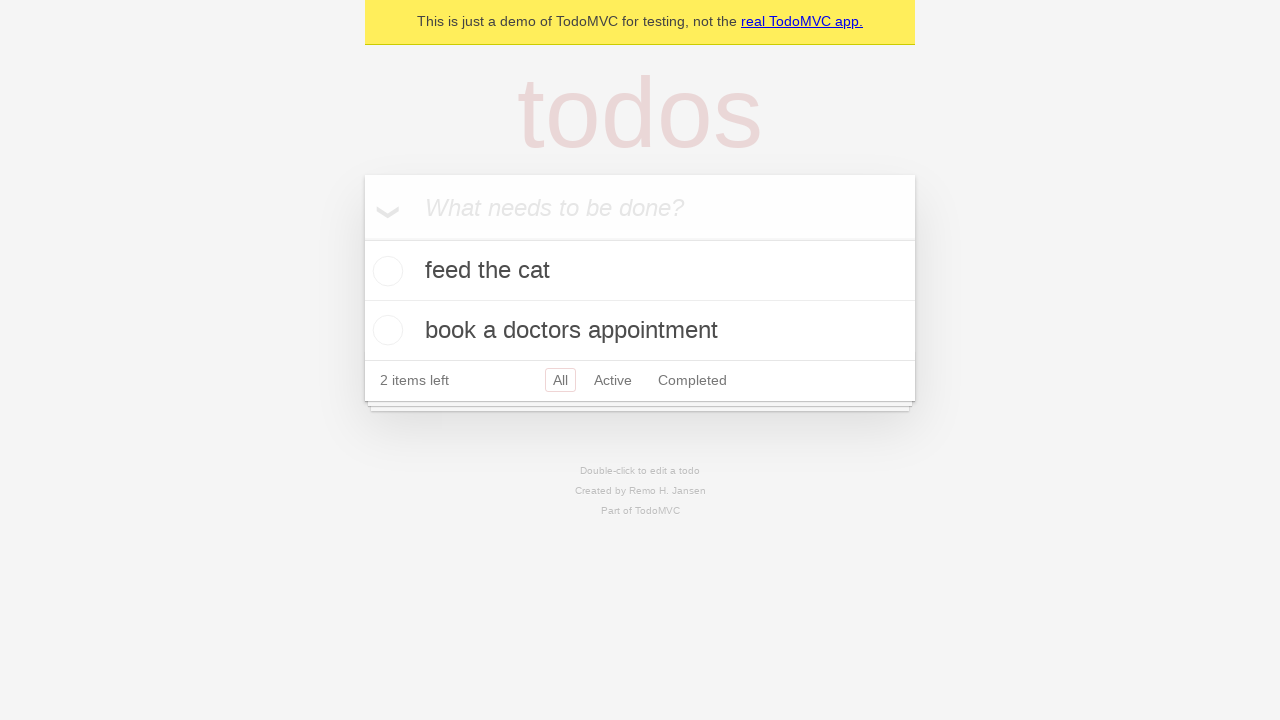

Waited for 'Clear completed' button to disappear
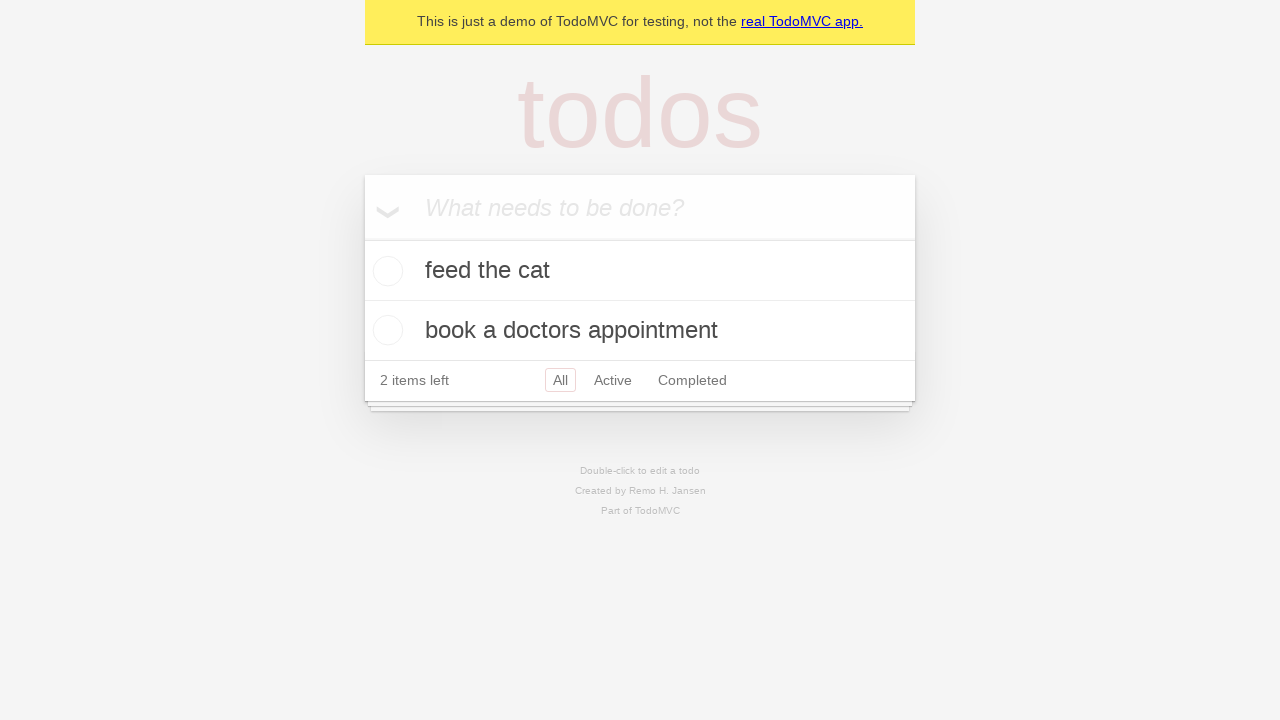

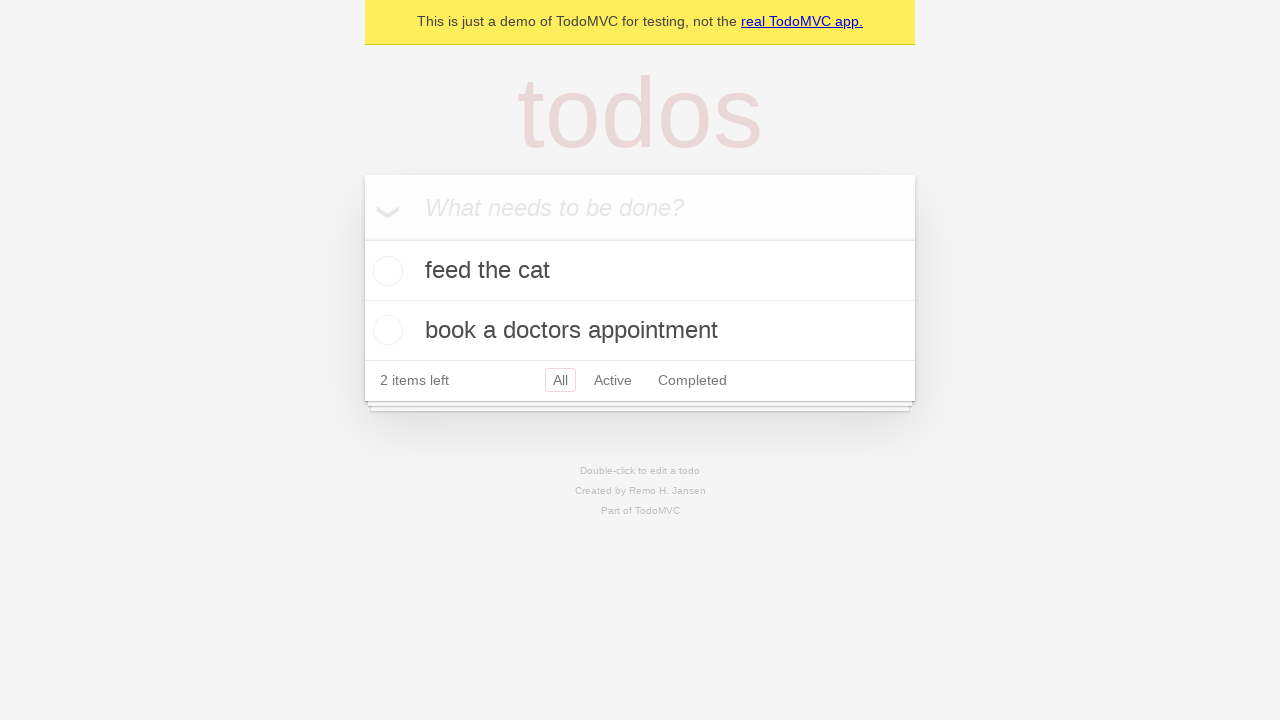